Navigates to the OrangeHRM demo site homepage and waits for it to load

Starting URL: https://opensource-demo.orangehrmlive.com/

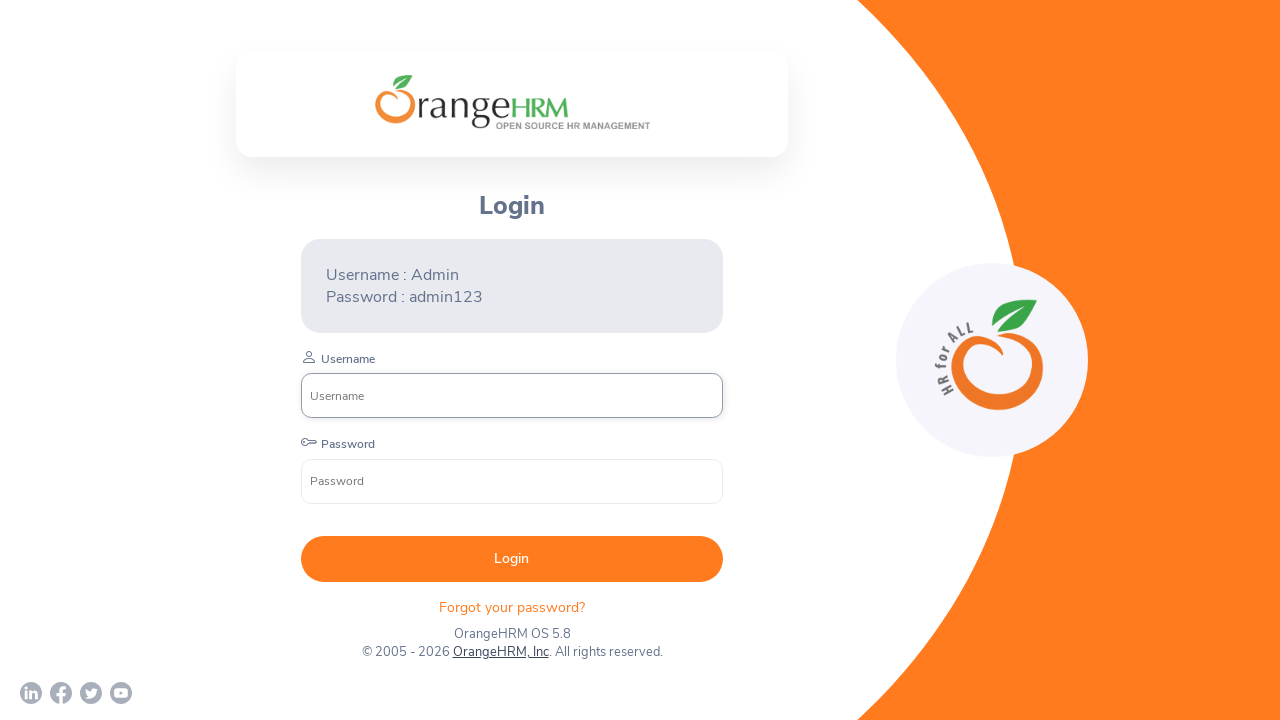

Waited for OrangeHRM homepage to load (DOM content loaded)
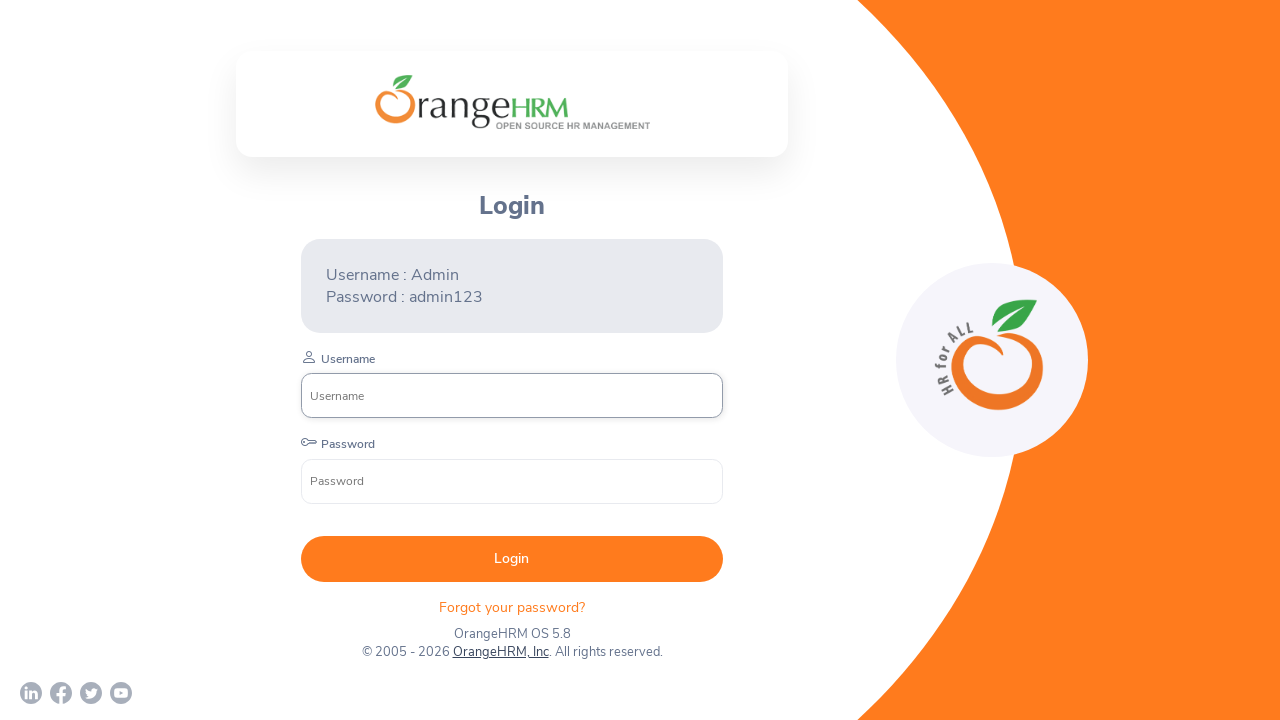

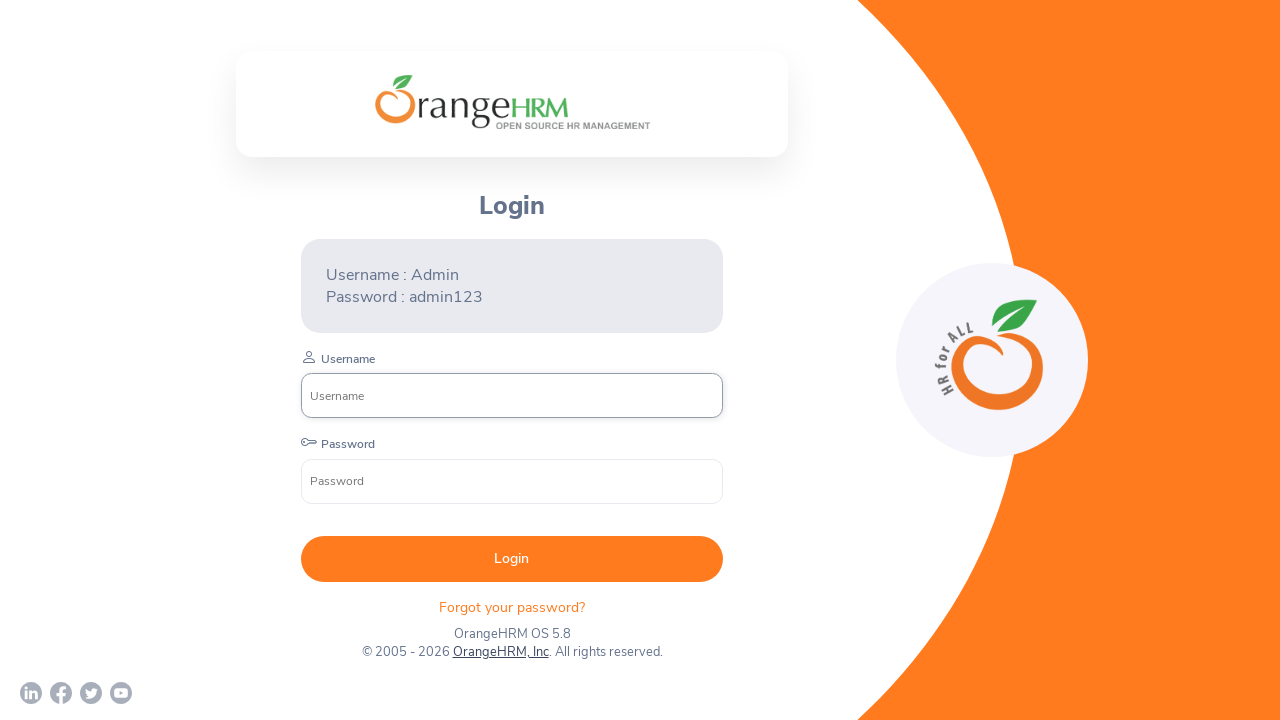